Navigates to either English or Arabic version of Almosafer website randomly and verifies the URL matches the expected language version

Starting URL: https://global.almosafer.com/en

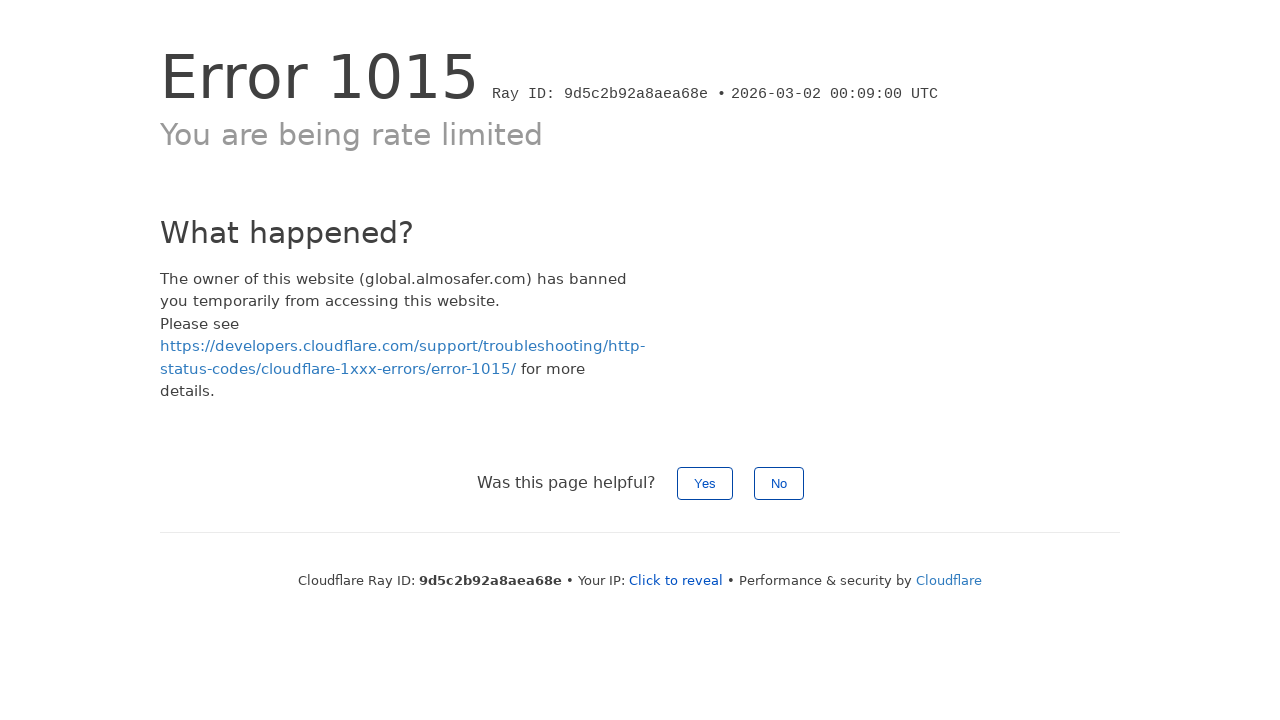

Navigated to Arabic version of Almosafer website
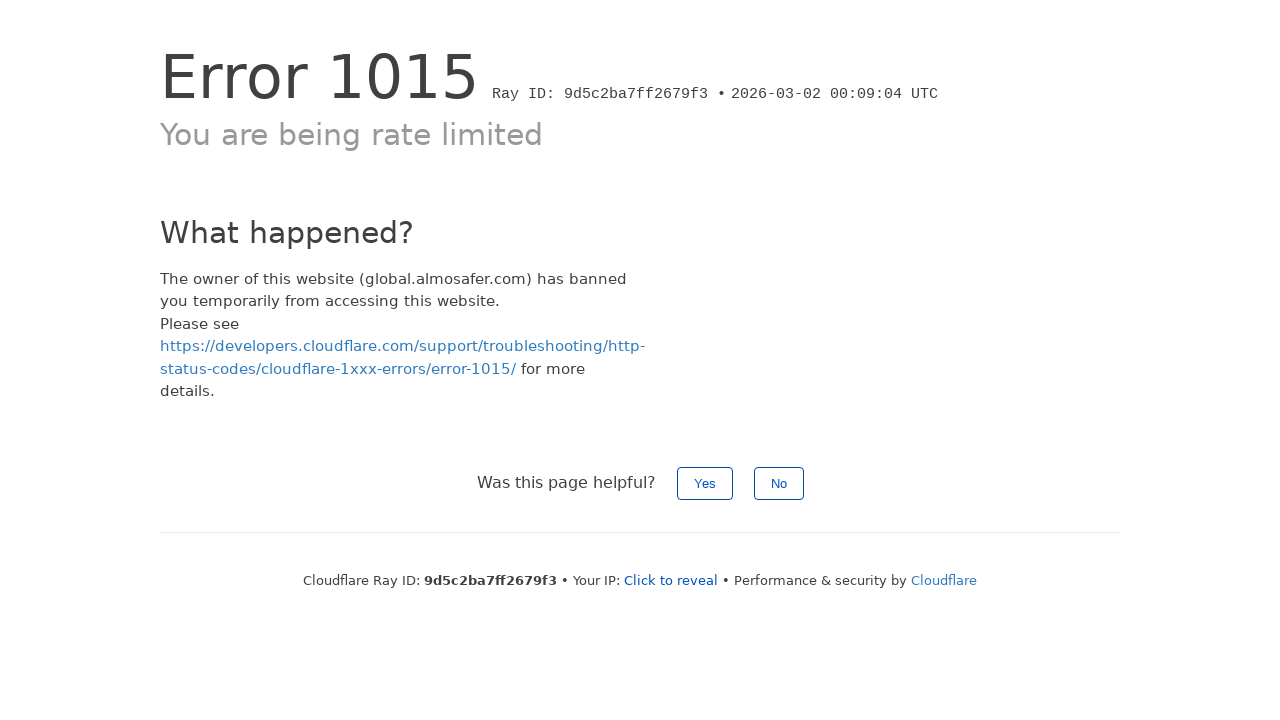

Retrieved href attribute from first link element to verify page loaded
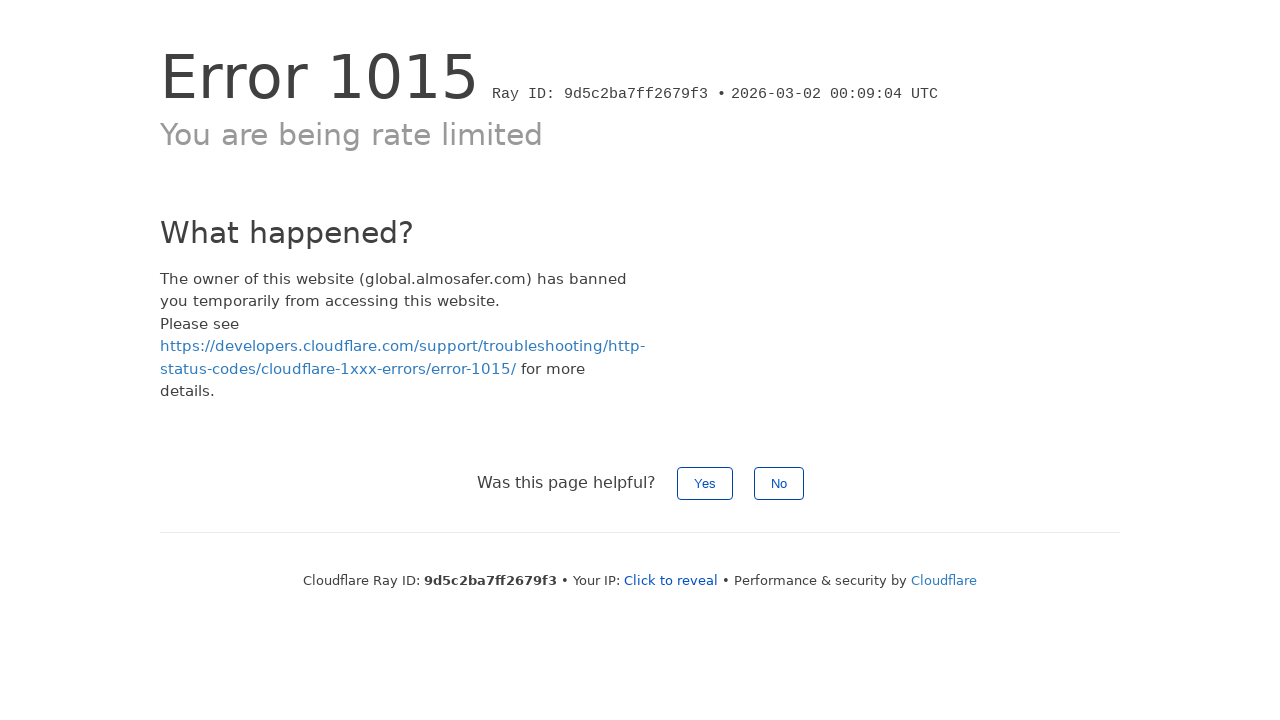

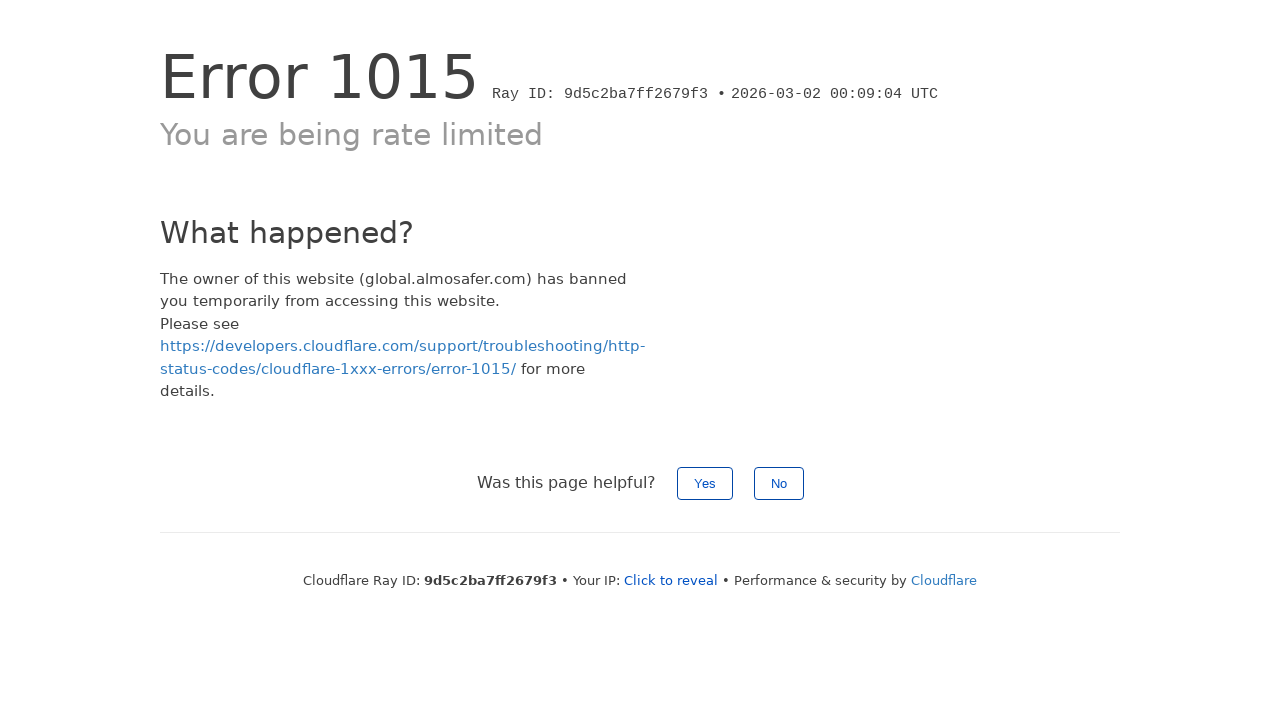